Tests browser navigation methods by visiting YouTube, then navigating to testotomasyonu.com, going back to YouTube, refreshing, and going forward. Verifies page titles and URLs at various steps.

Starting URL: https://www.youtube.com/

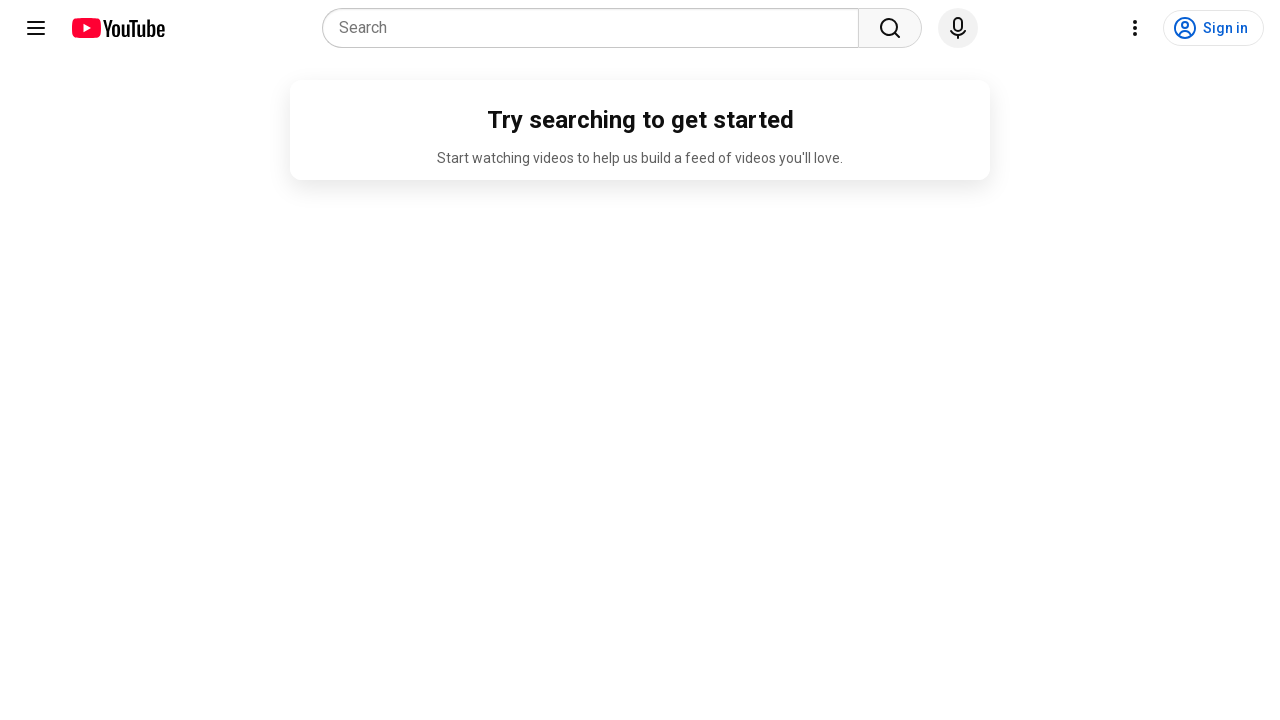

YouTube page loaded (domcontentloaded state)
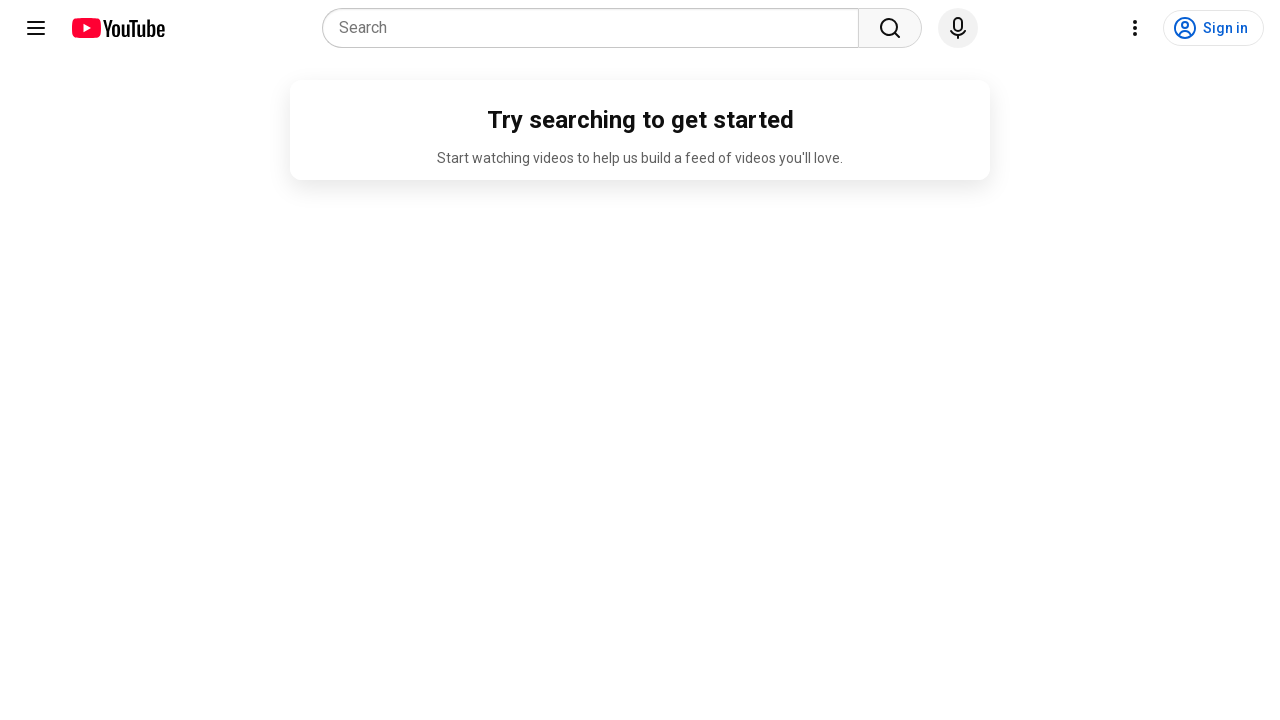

Navigated to testotomasyonu.com
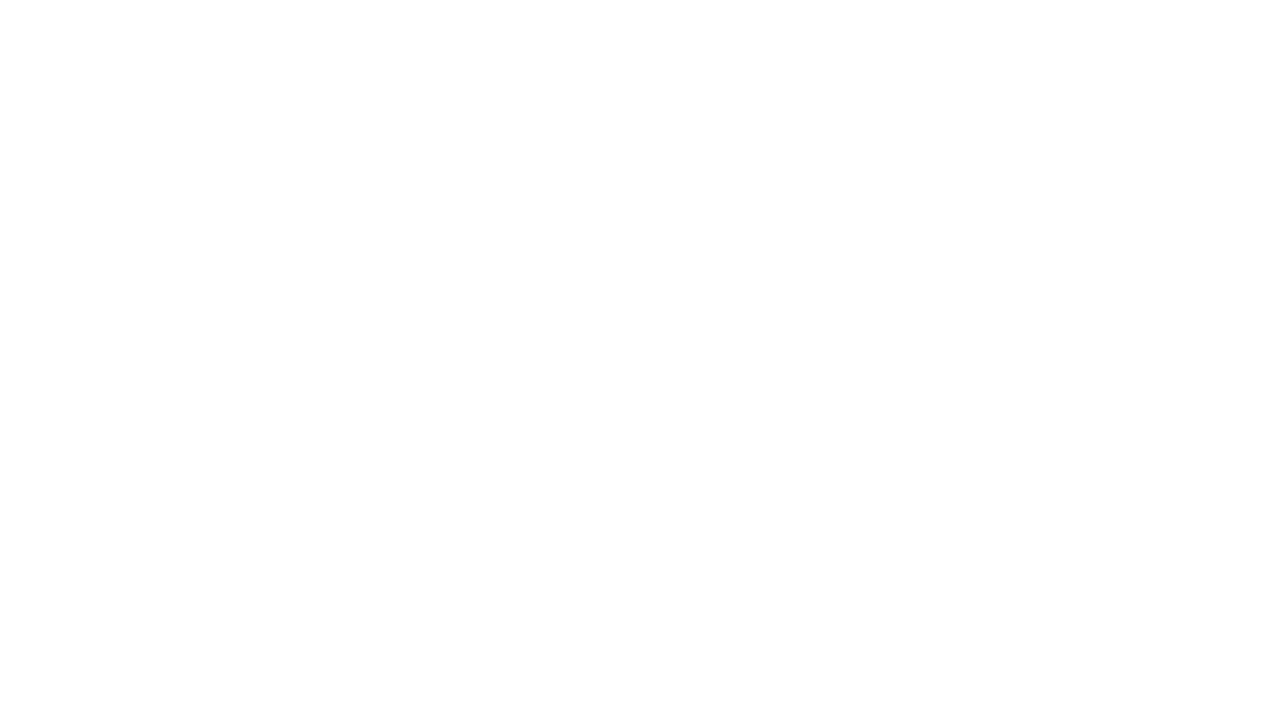

Navigated back to YouTube
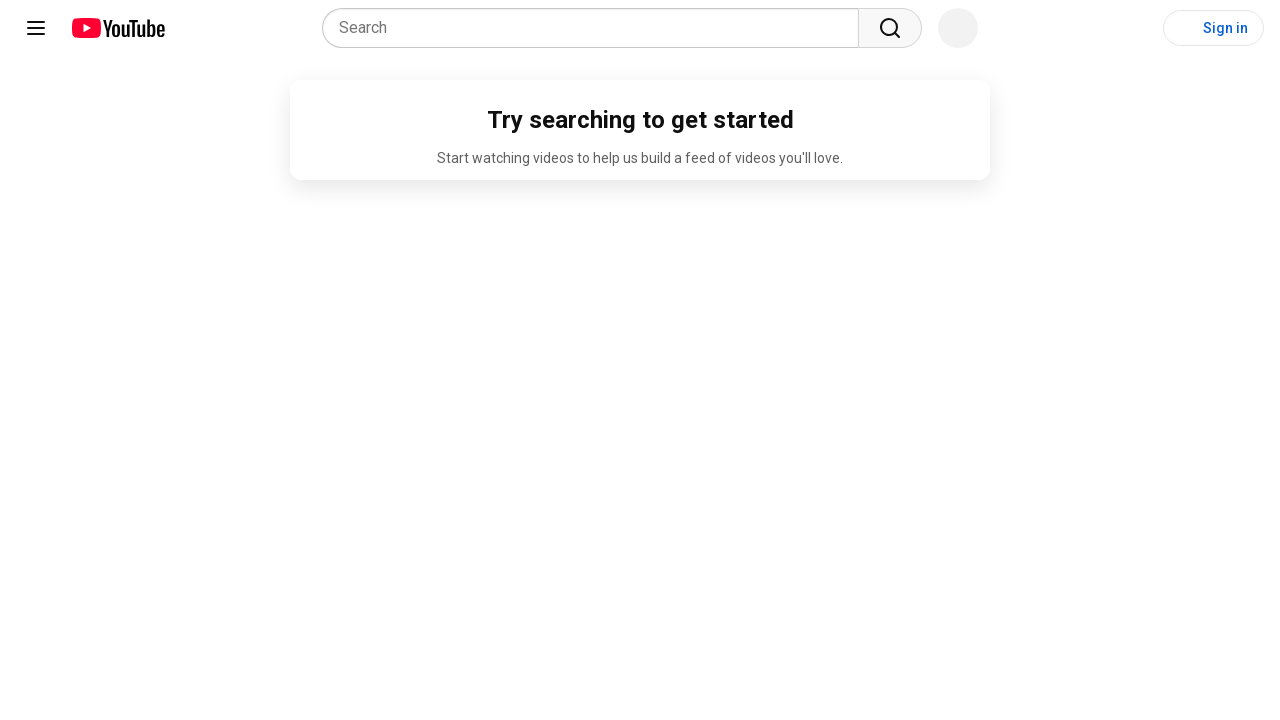

Refreshed the YouTube page
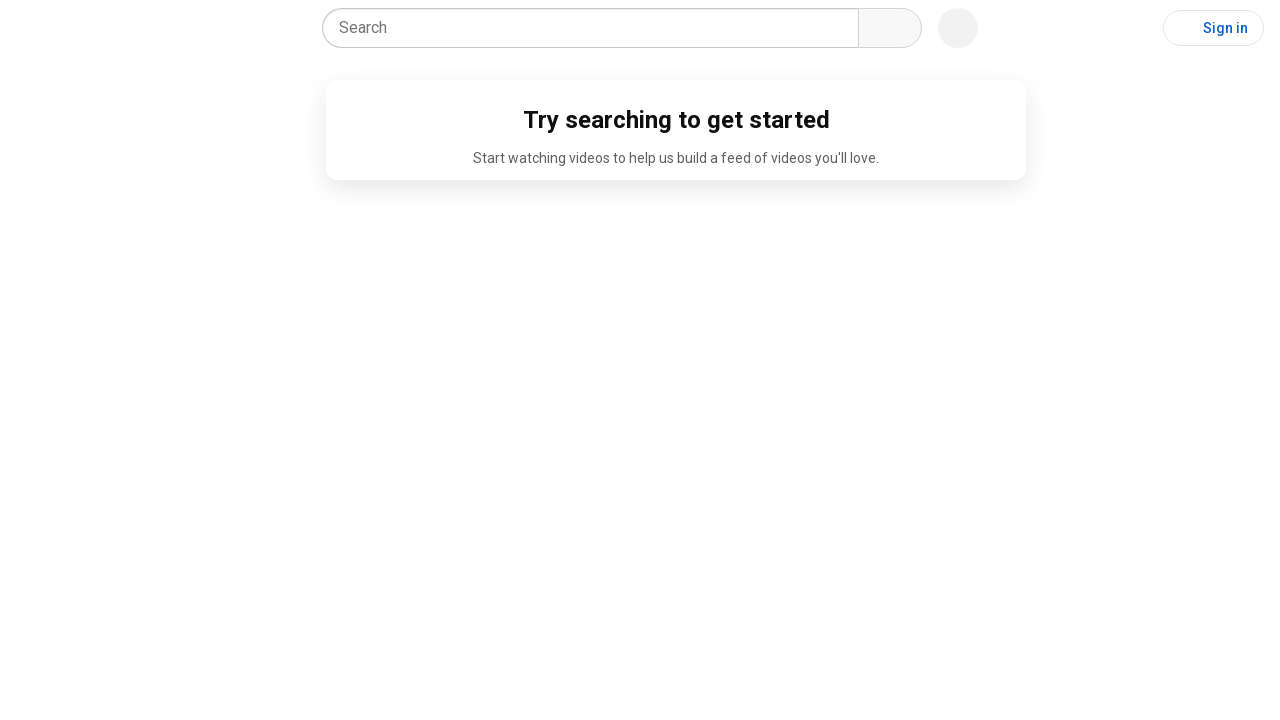

Navigated forward to testotomasyonu.com
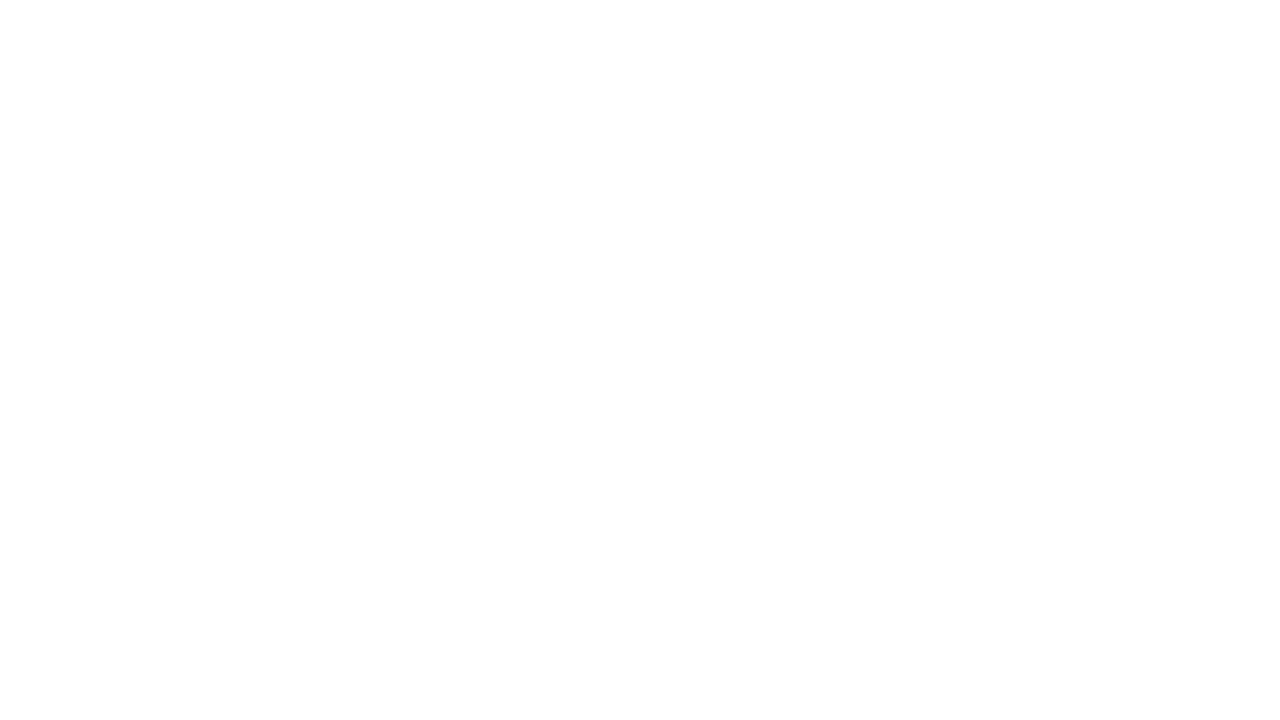

testotomasyonu.com page loaded (domcontentloaded state)
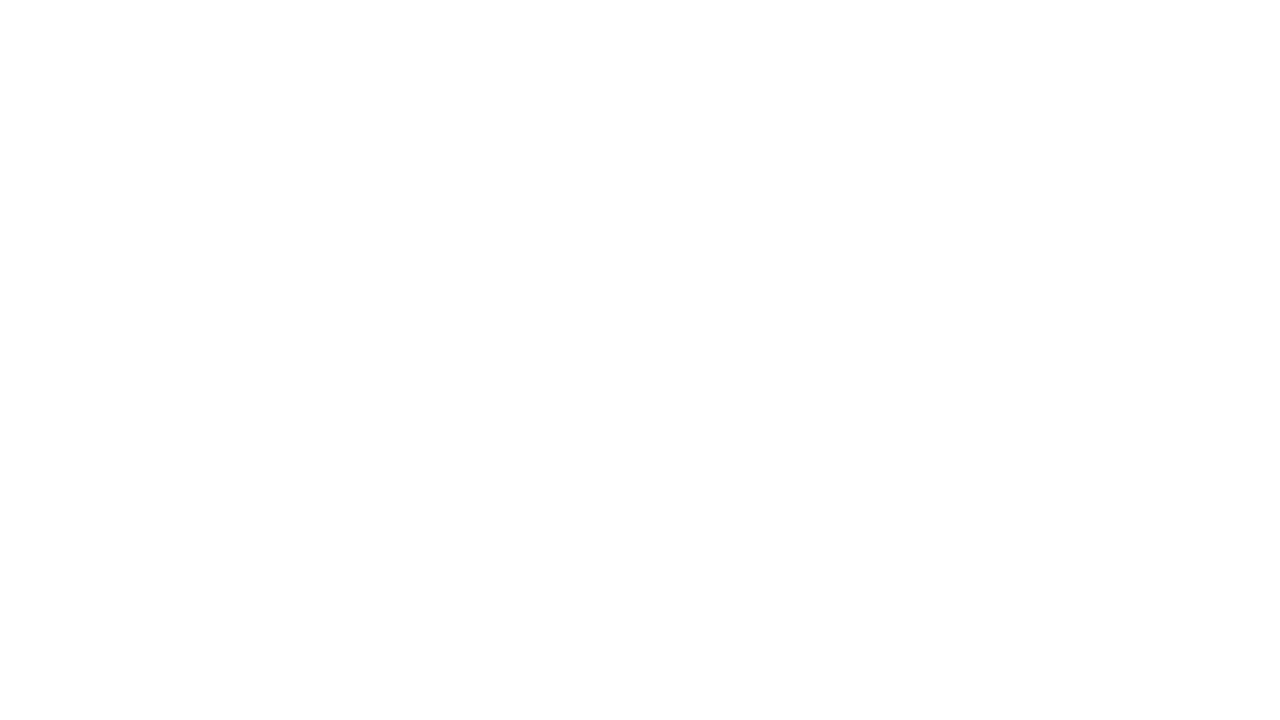

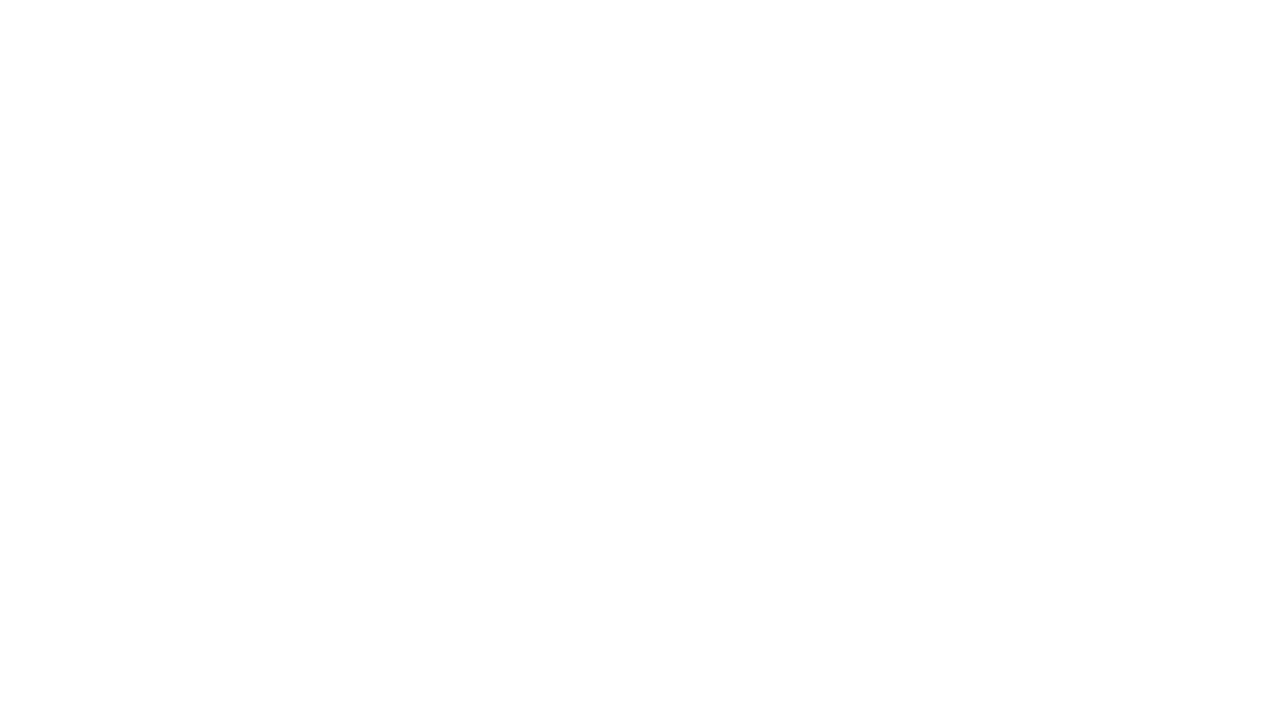